Tests passenger selection dropdown by clicking to open it, incrementing adult count multiple times, and confirming selection

Starting URL: https://www.spicejet.com/

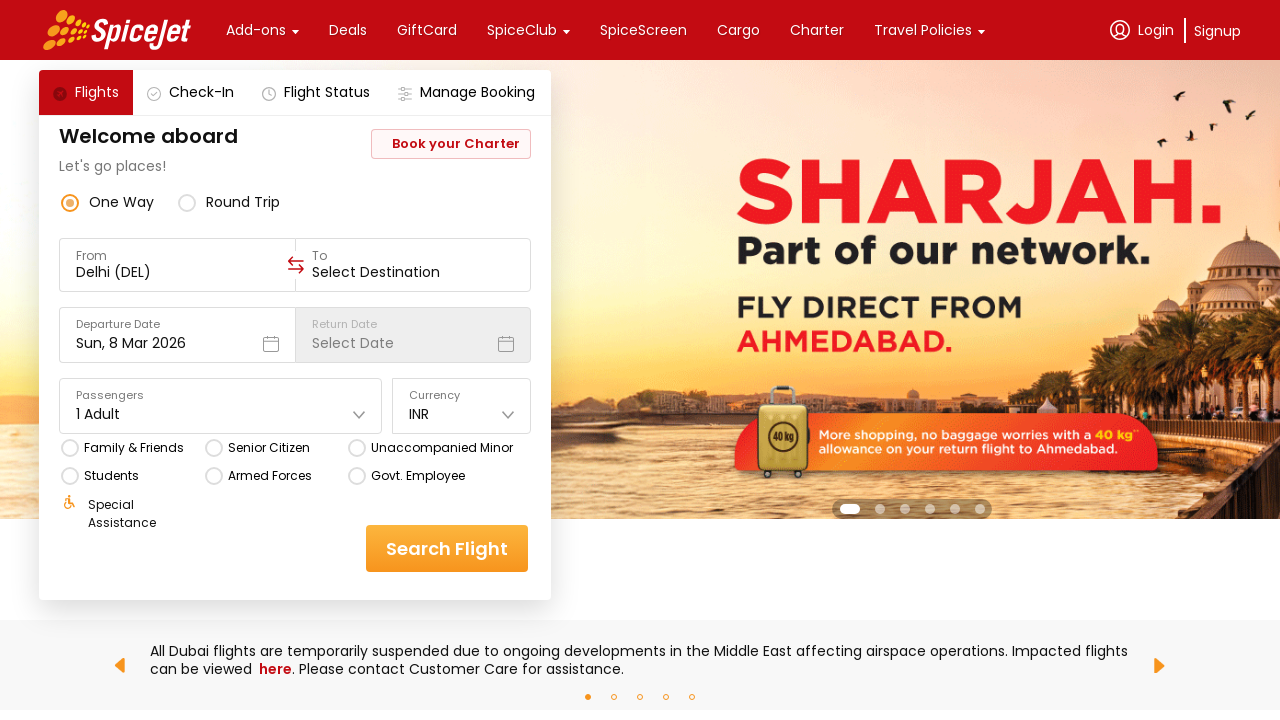

Clicked on Passengers dropdown to open it at (221, 396) on xpath=//div[text()='Passengers']
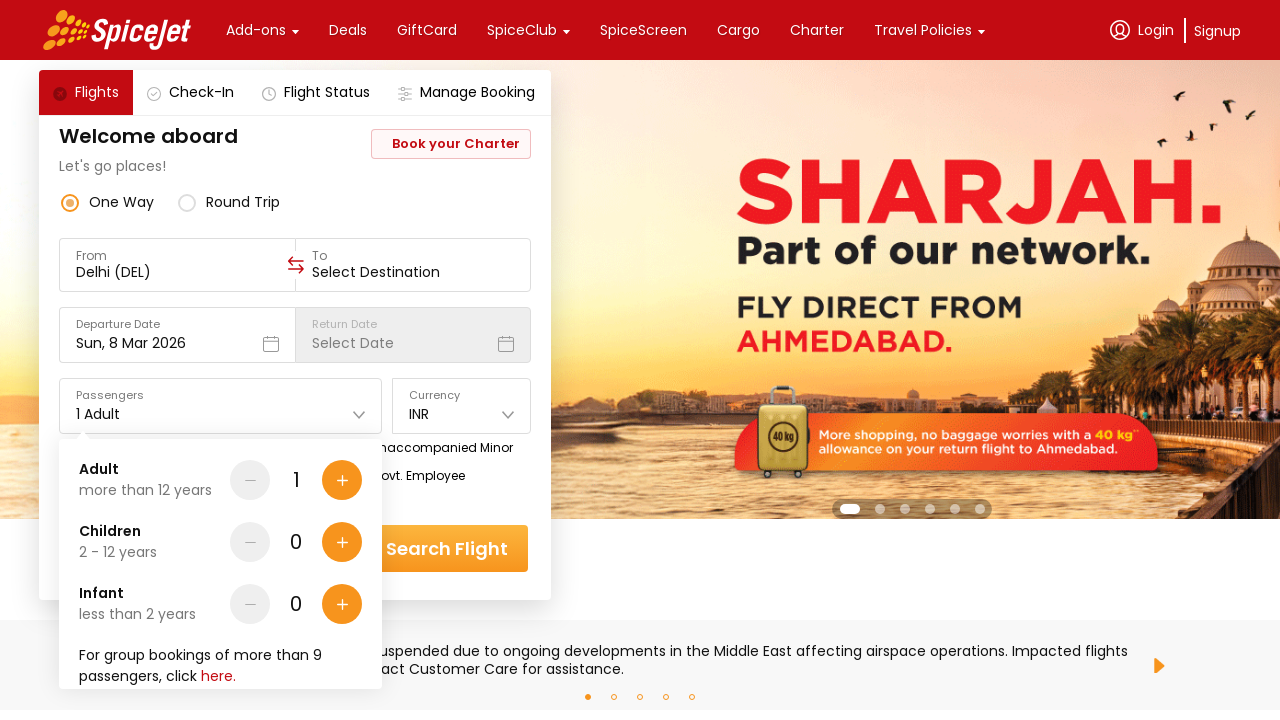

Incremented adult count (iteration 1 of 3) at (342, 480) on (//div[contains(@class,'aockid')])[2]
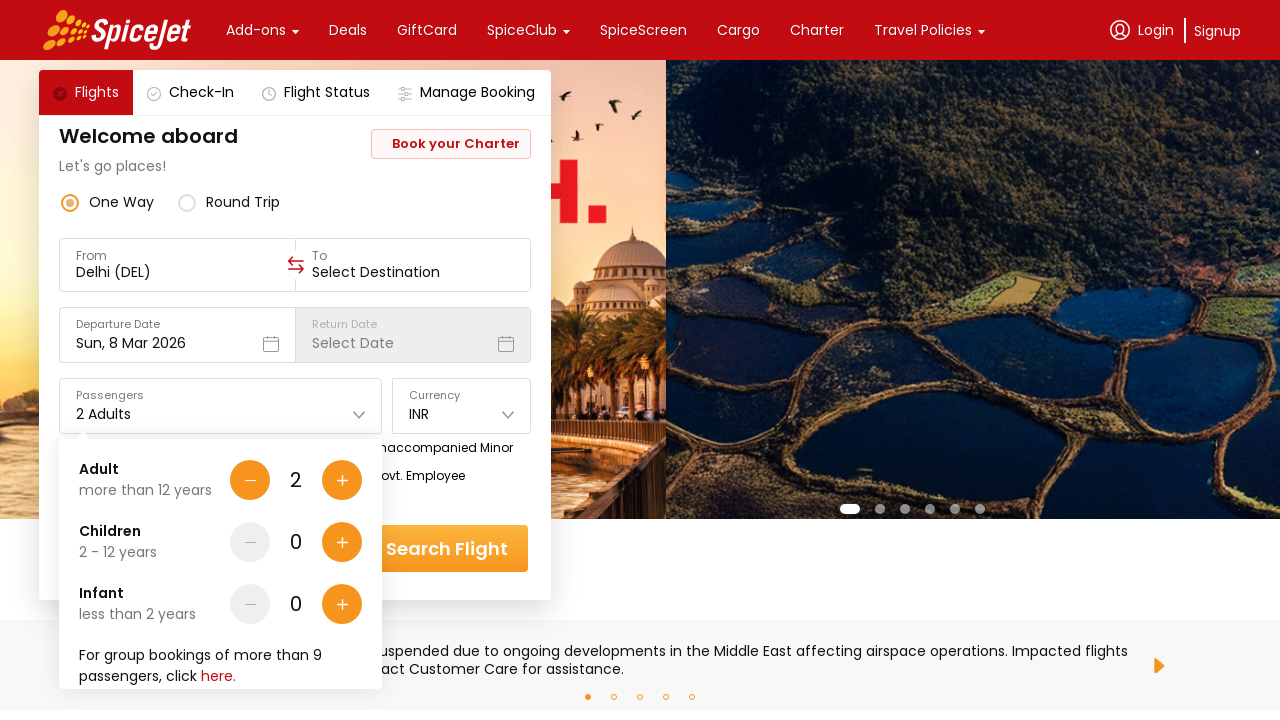

Incremented adult count (iteration 2 of 3) at (342, 480) on (//div[contains(@class,'aockid')])[2]
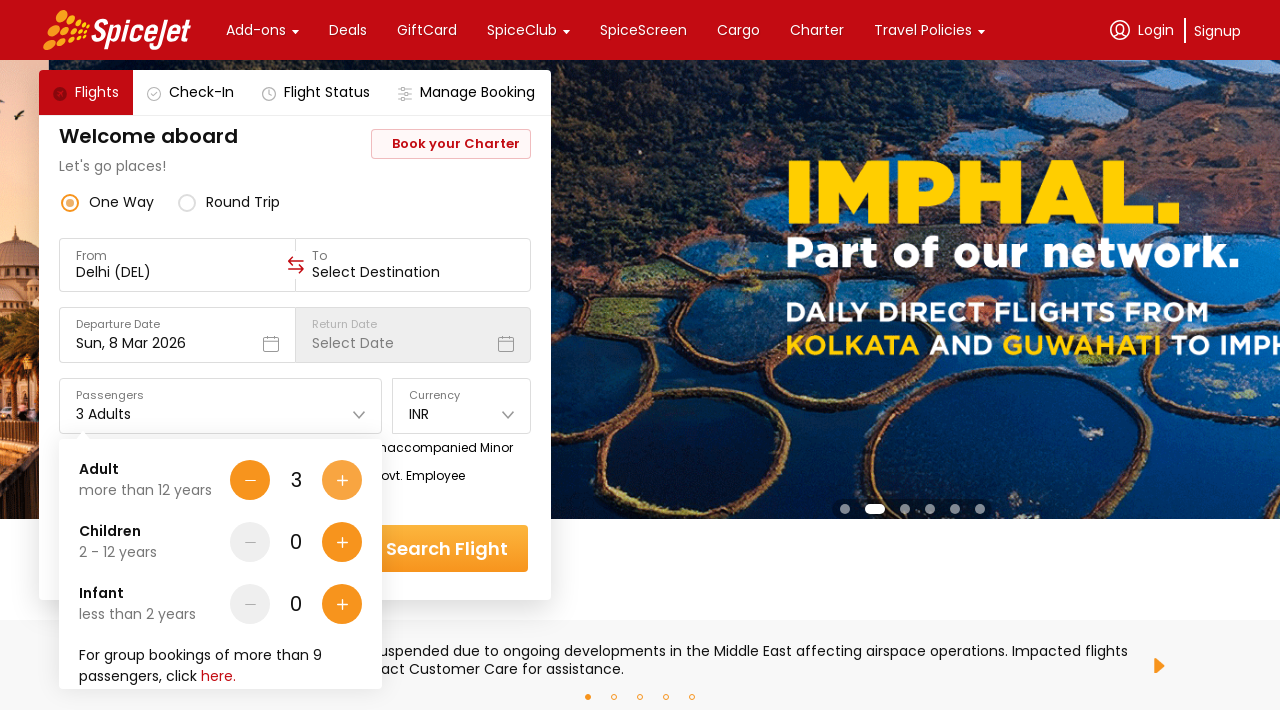

Incremented adult count (iteration 3 of 3) at (342, 480) on (//div[contains(@class,'aockid')])[2]
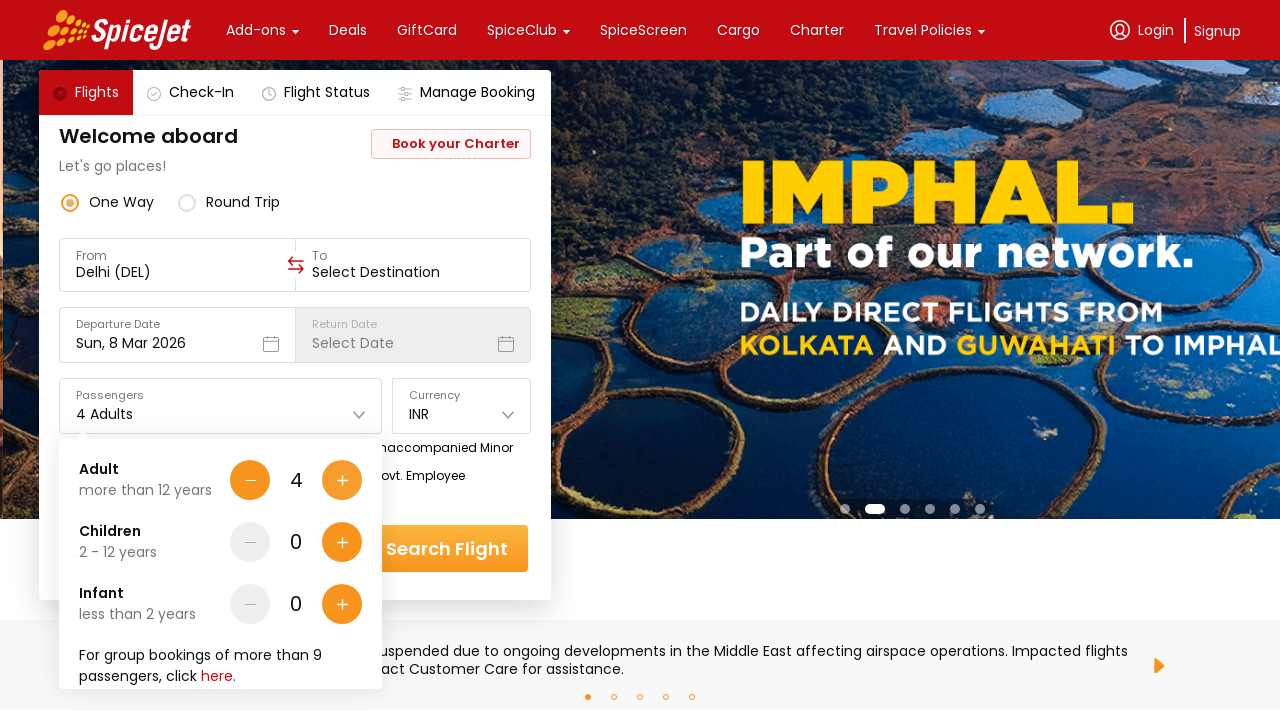

Clicked Done button to confirm passenger selection at (317, 648) on xpath=//div[@data-testid='home-page-travellers-done-cta']
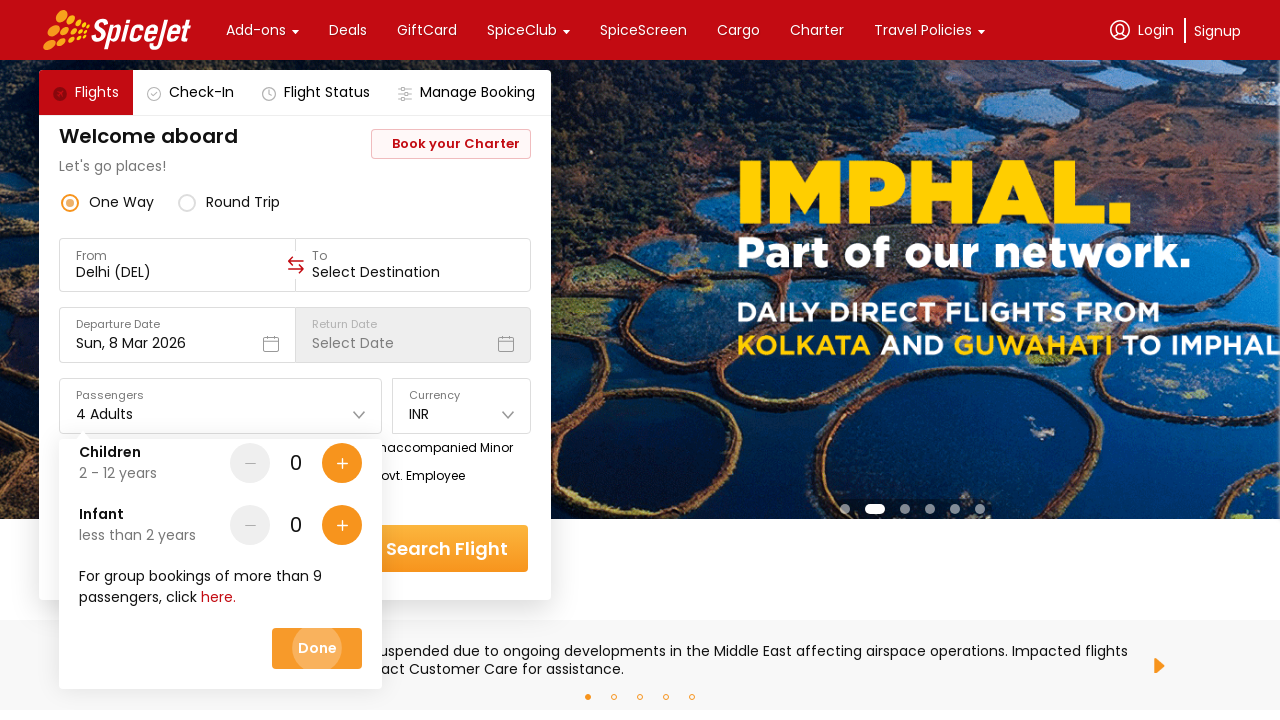

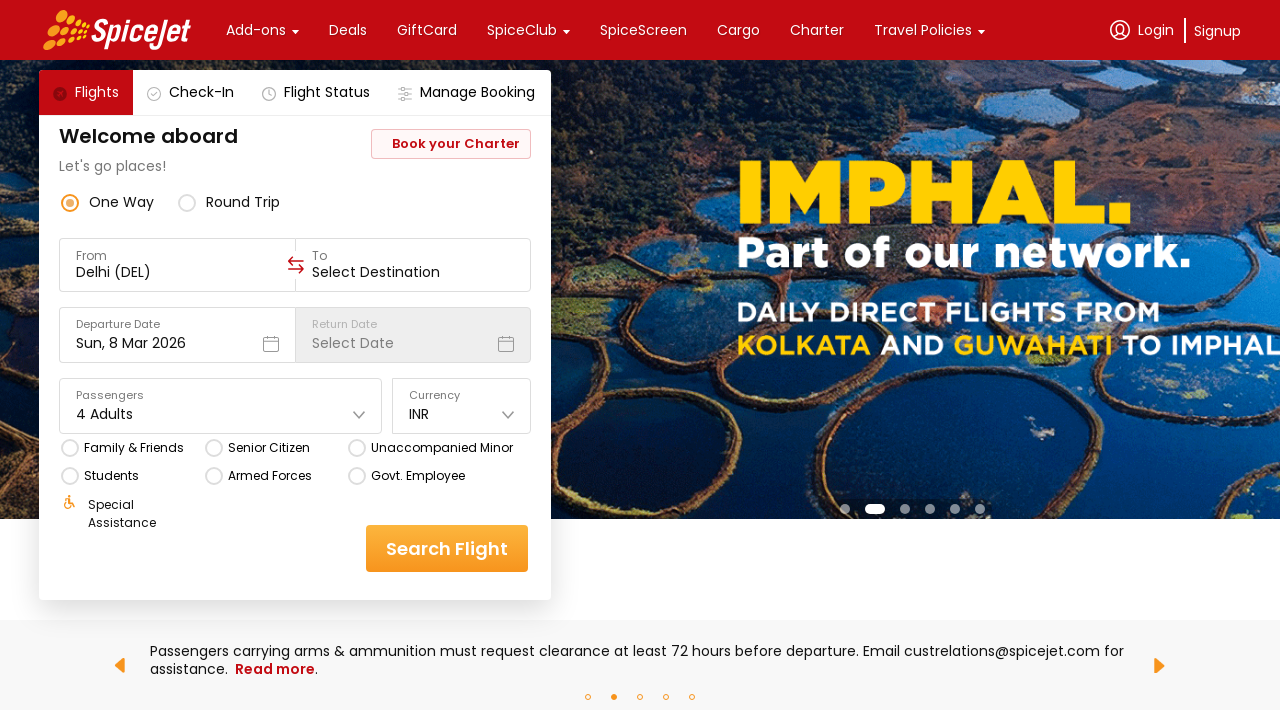